Tests the automation practice page by verifying button texts, entering a name in a field, and validating an alert message

Starting URL: https://www.rahulshettyacademy.com/AutomationPractice/

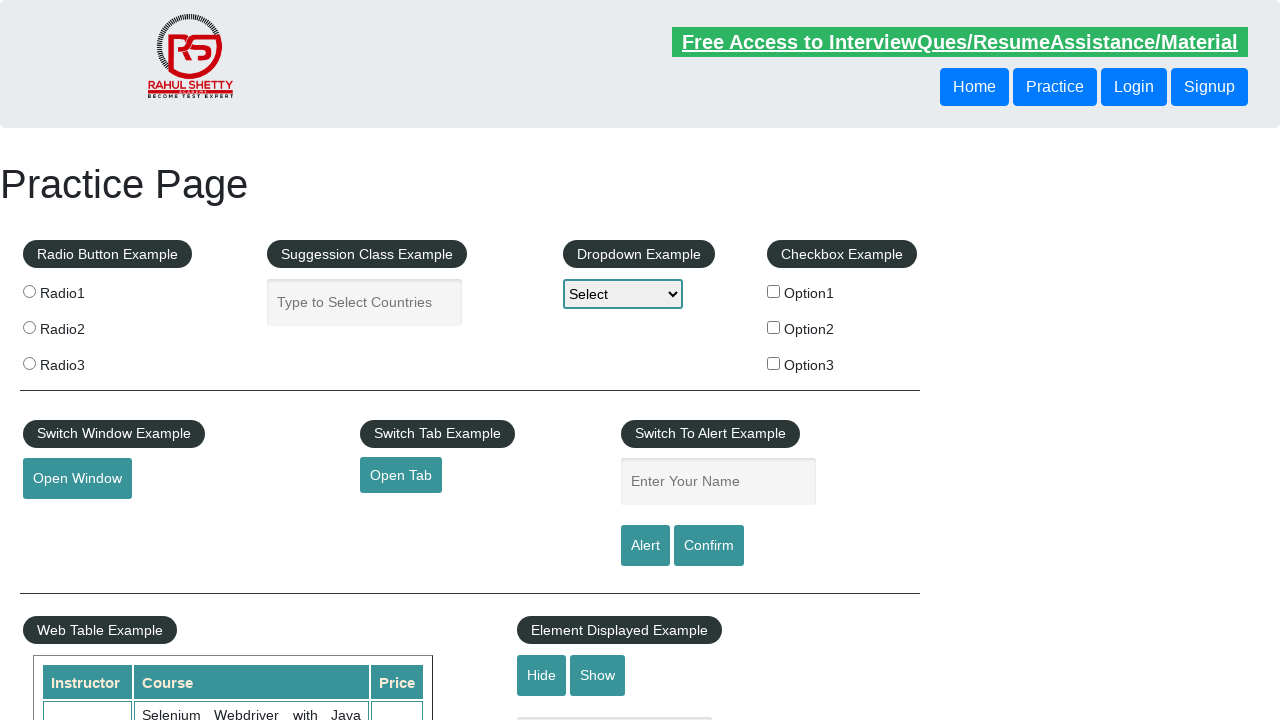

Navigated to automation practice page
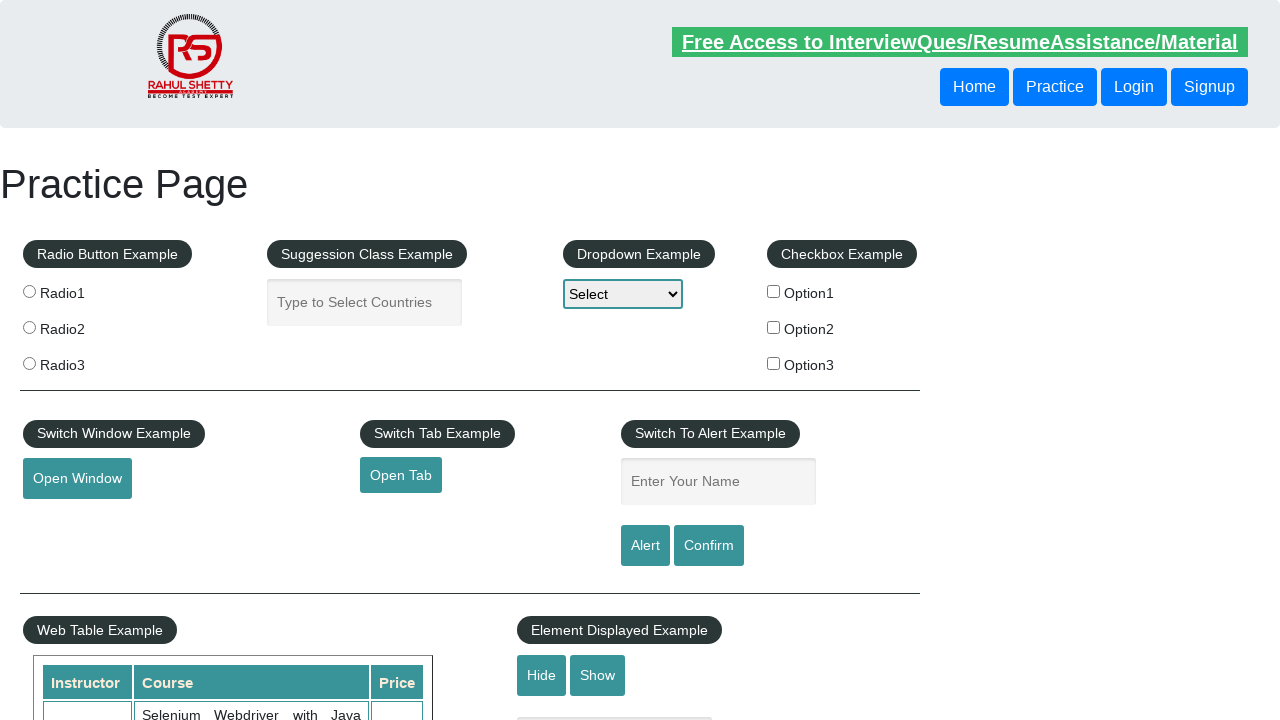

Located home button element
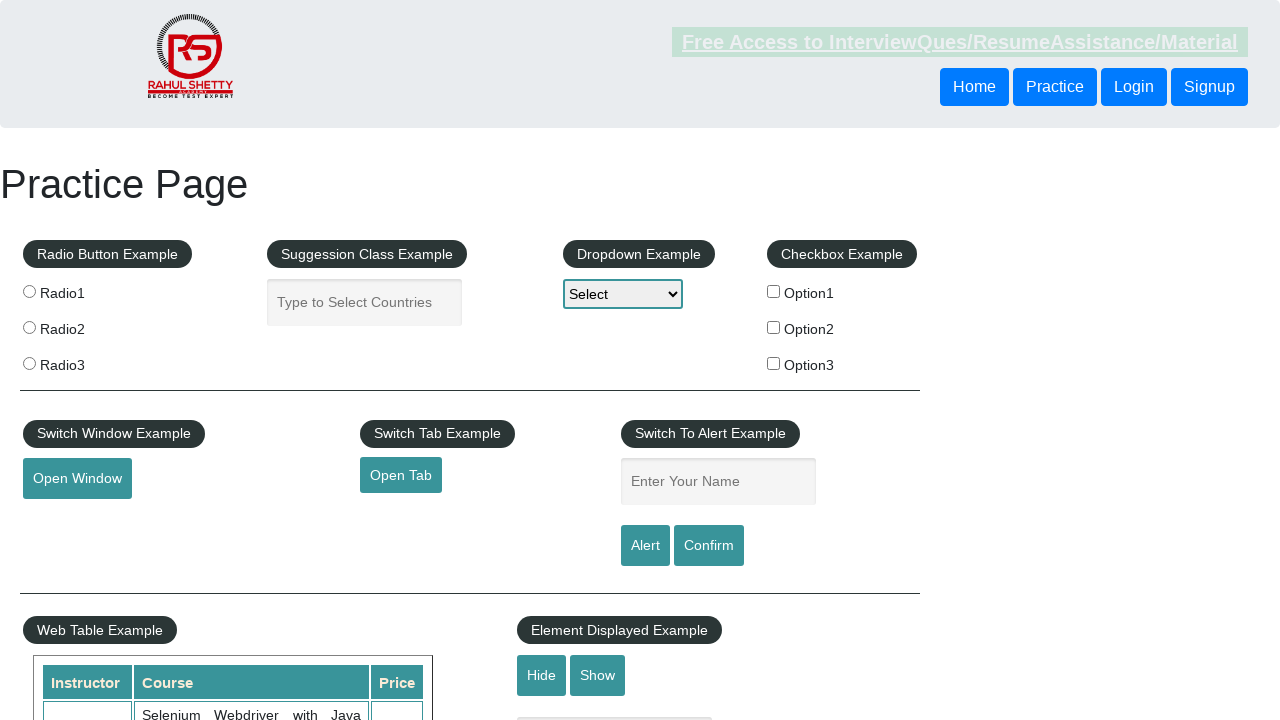

Located practice button element
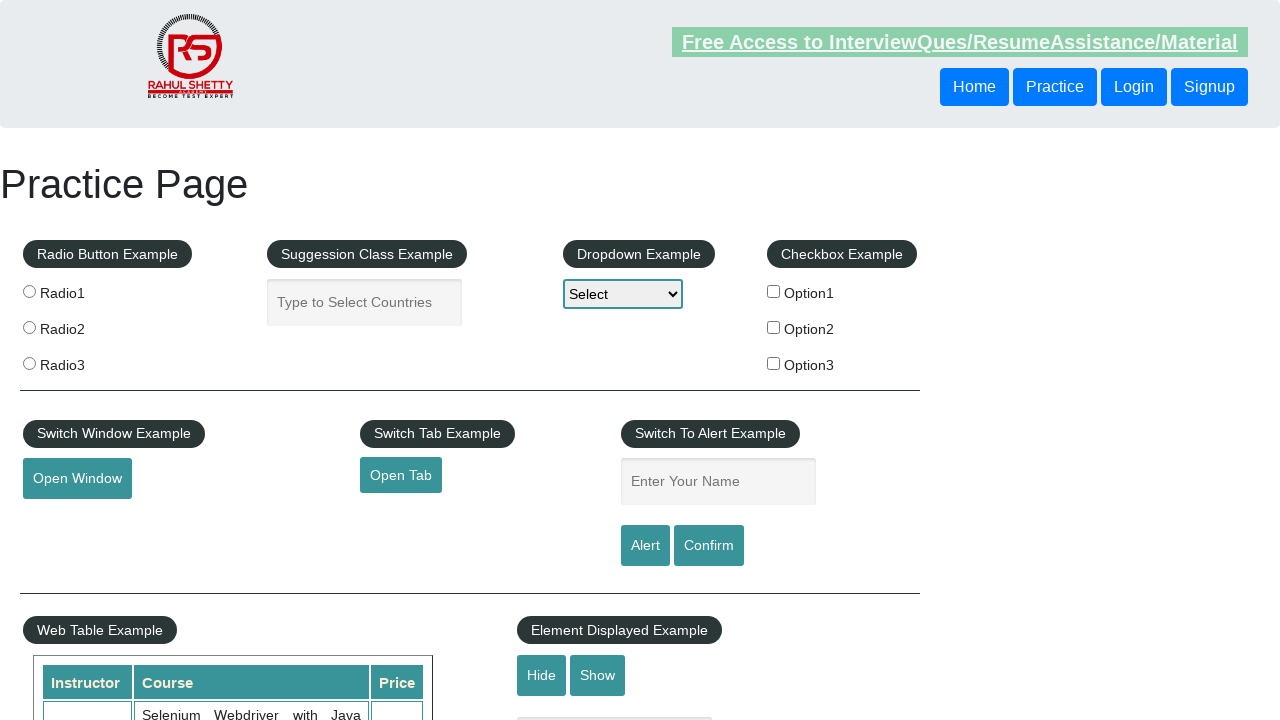

Located login button element
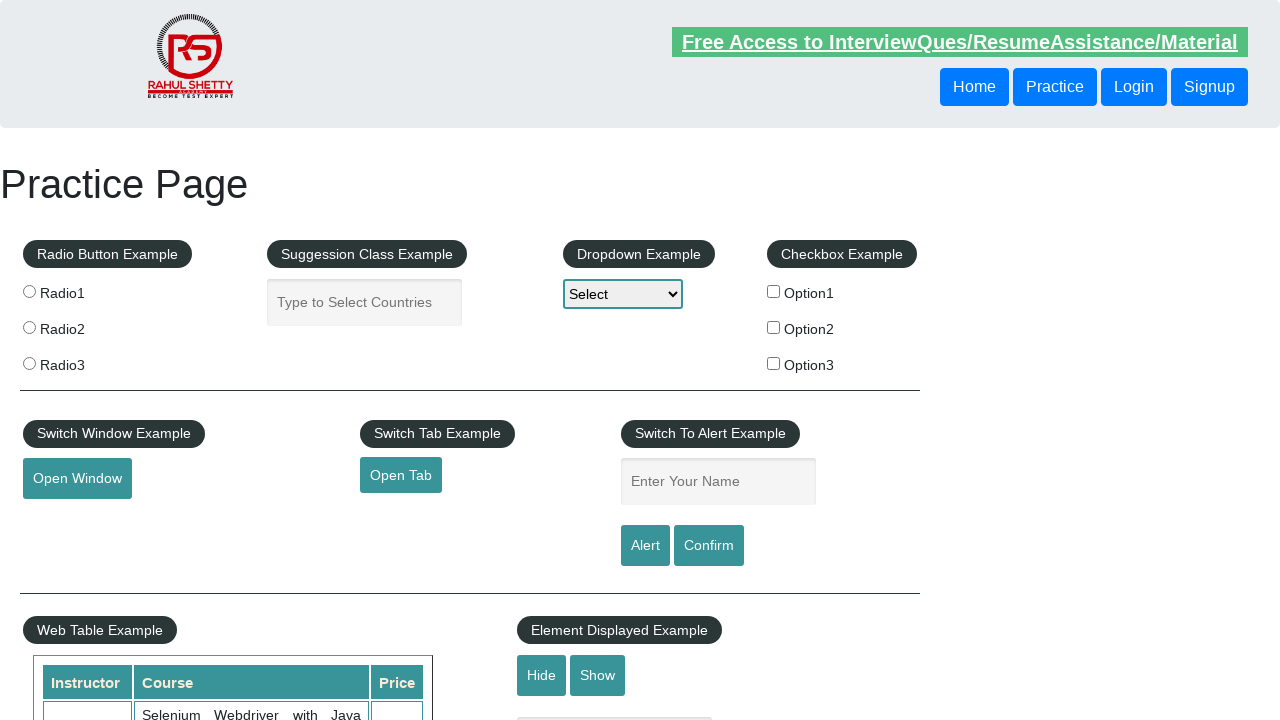

Located signup button element
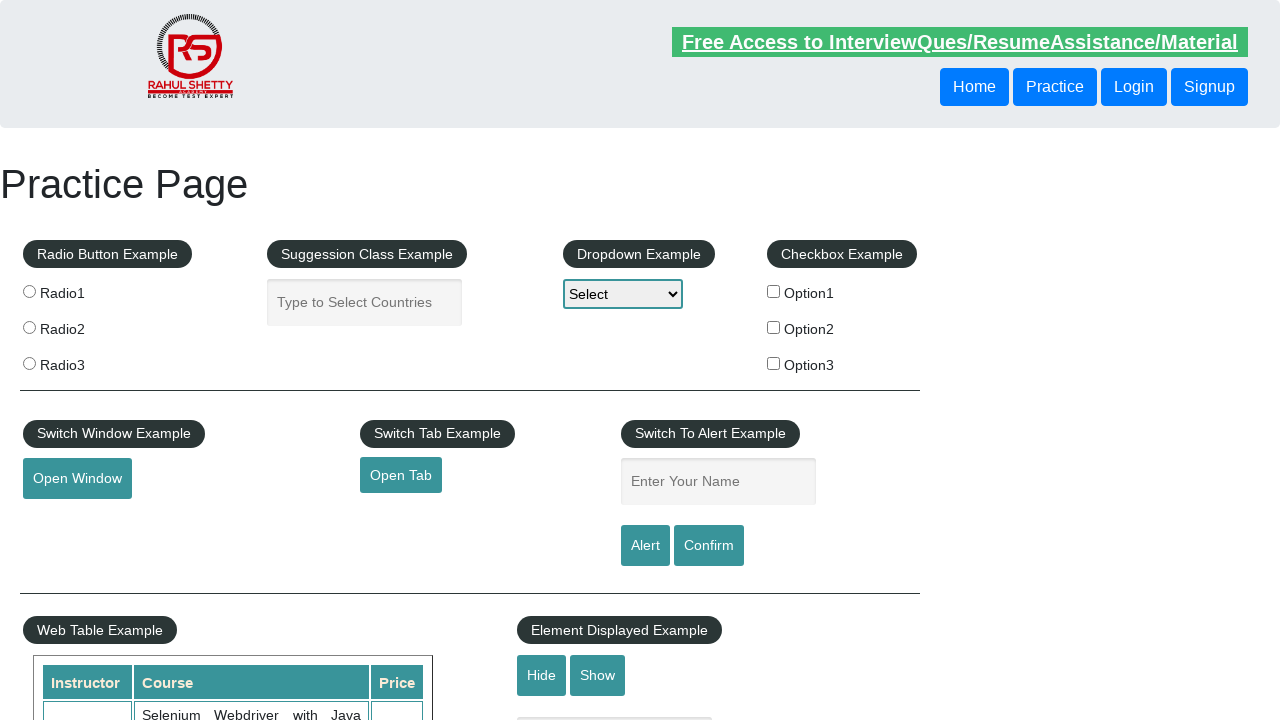

Retrieved home button text: 'Home'
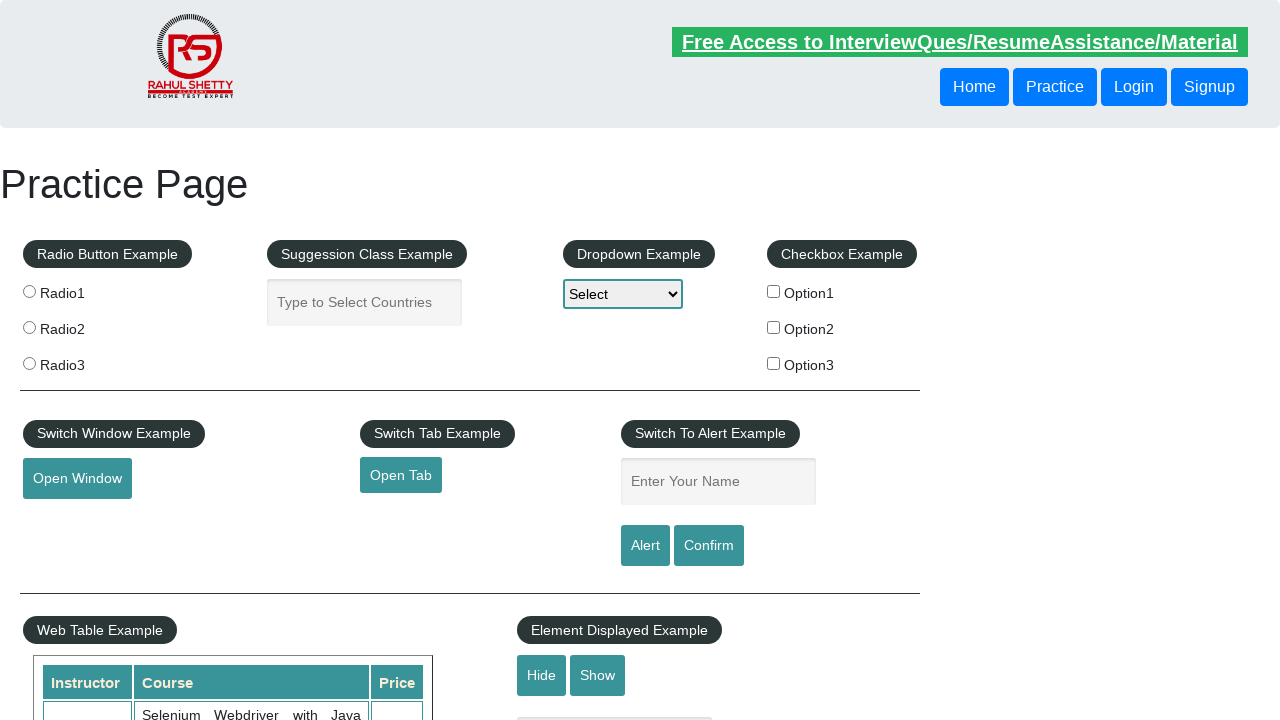

Retrieved practice button text: 'Practice'
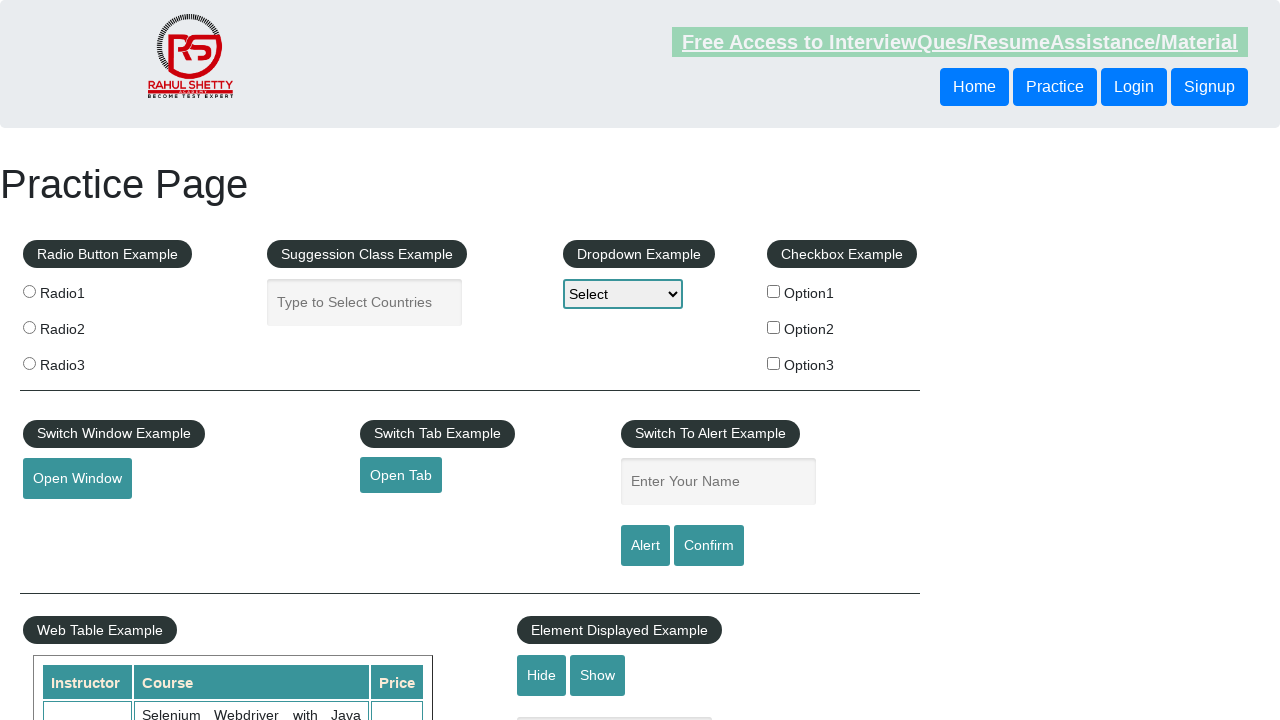

Retrieved login button text: 'Login'
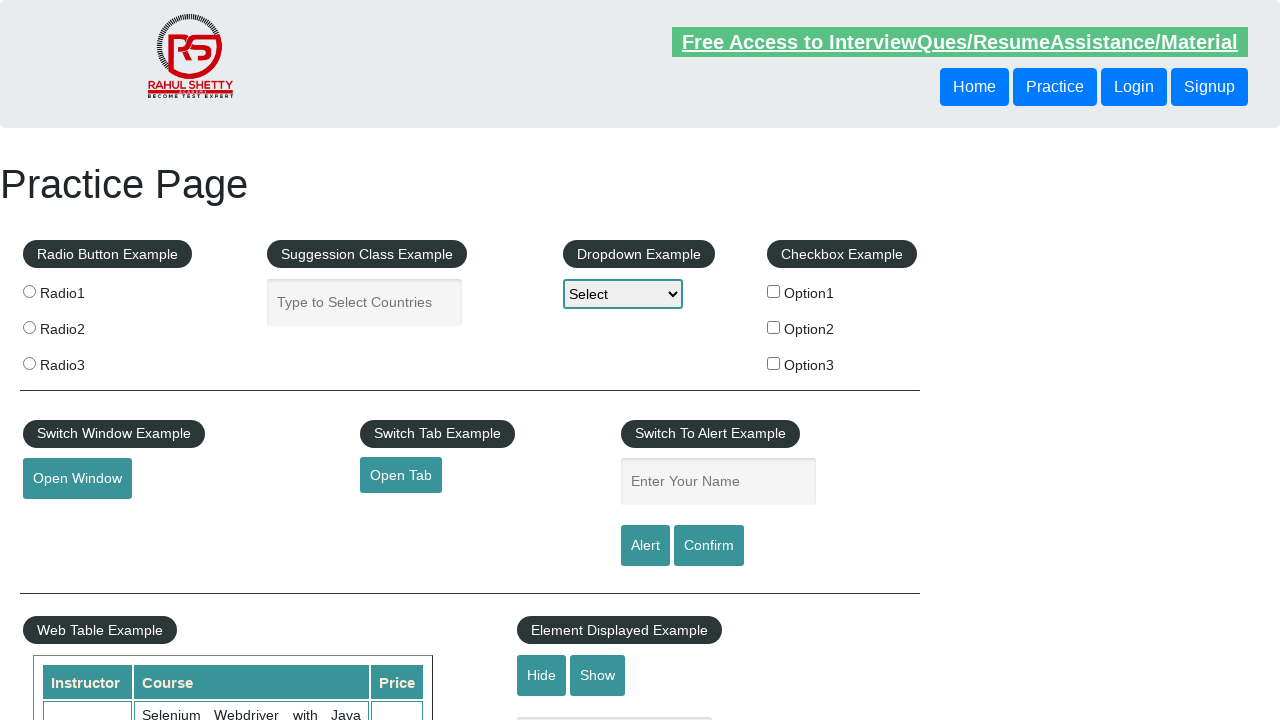

Retrieved signup button text: 'Signup'
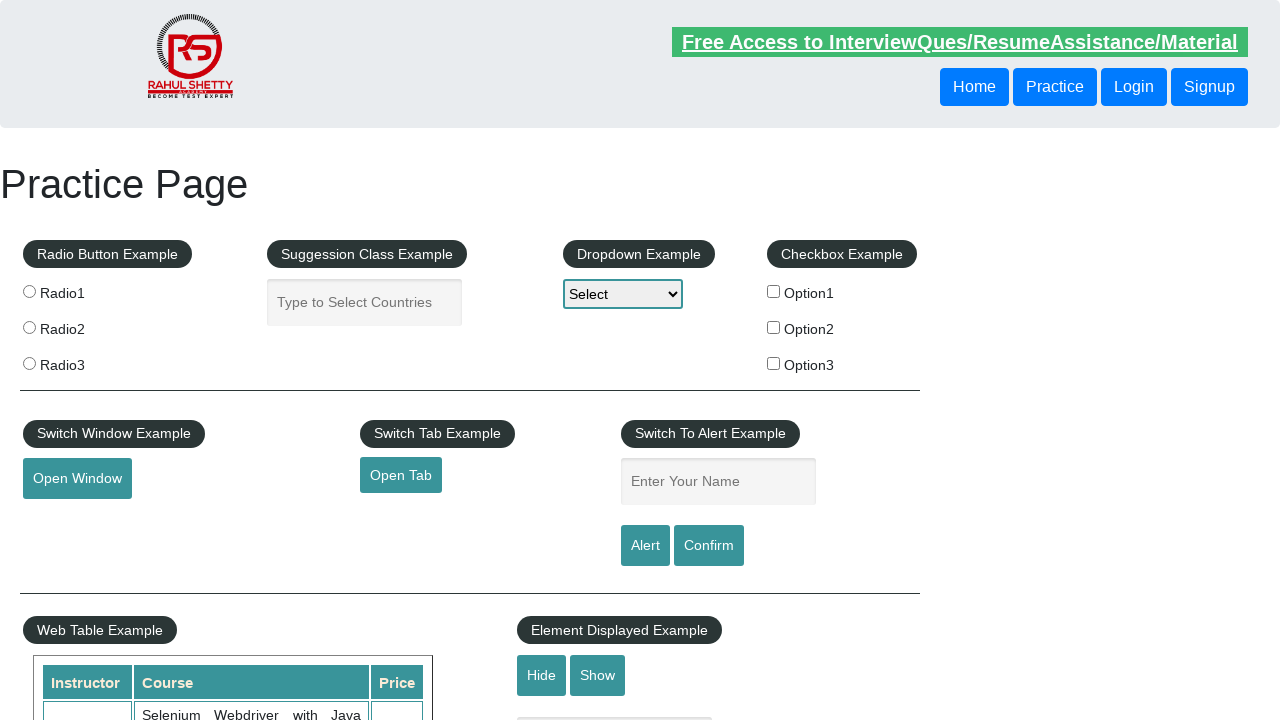

Entered 'Guillermo' in the name field on #name
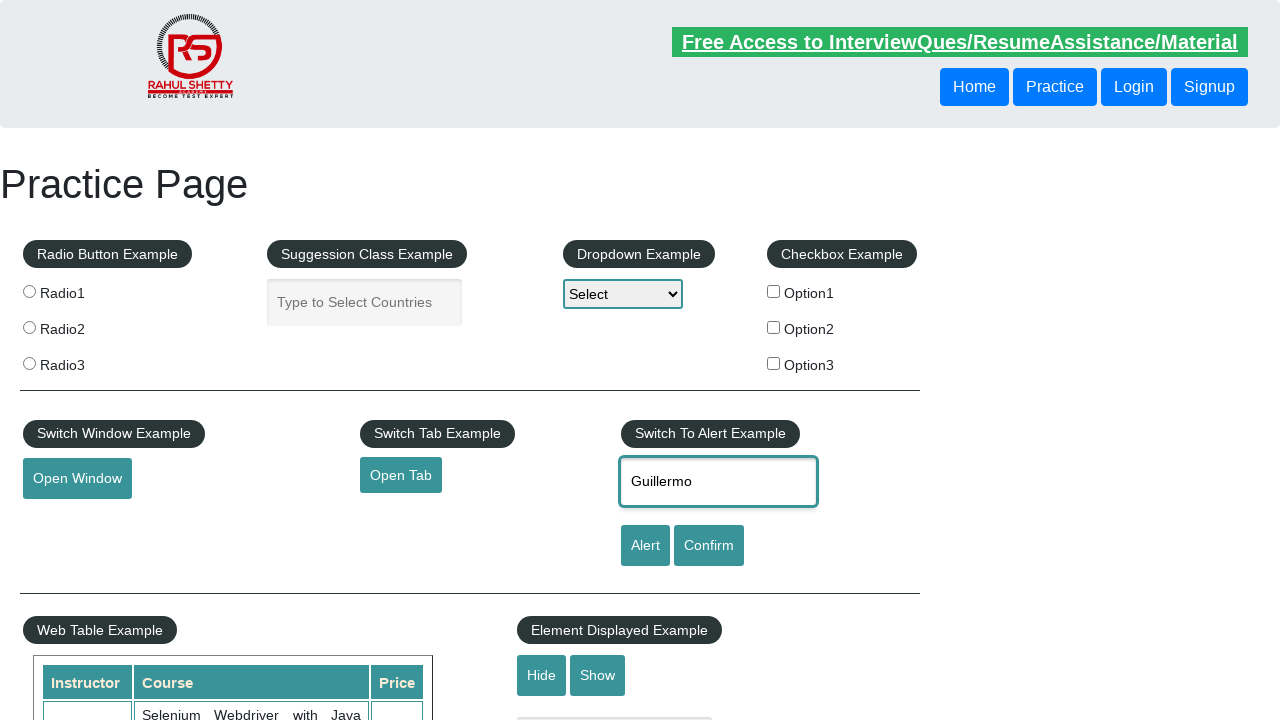

Clicked alert button to trigger alert dialog at (645, 546) on #alertbtn
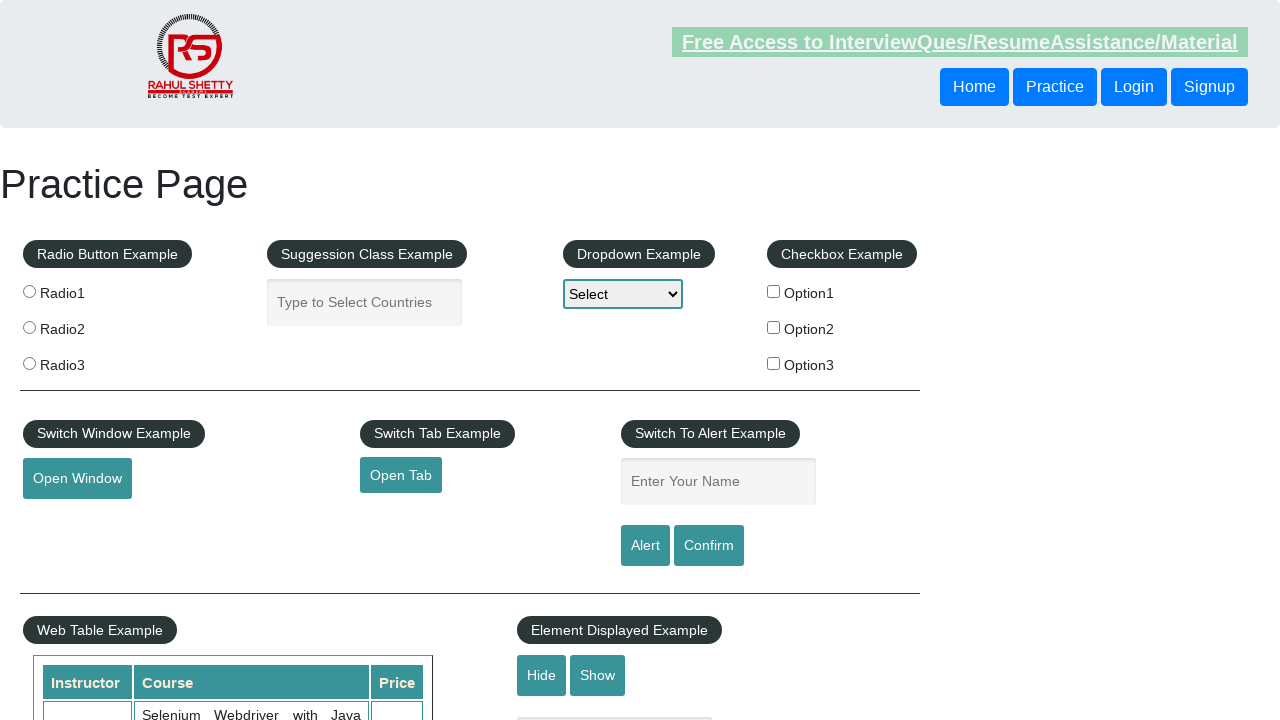

Set up alert dialog handler to accept the alert
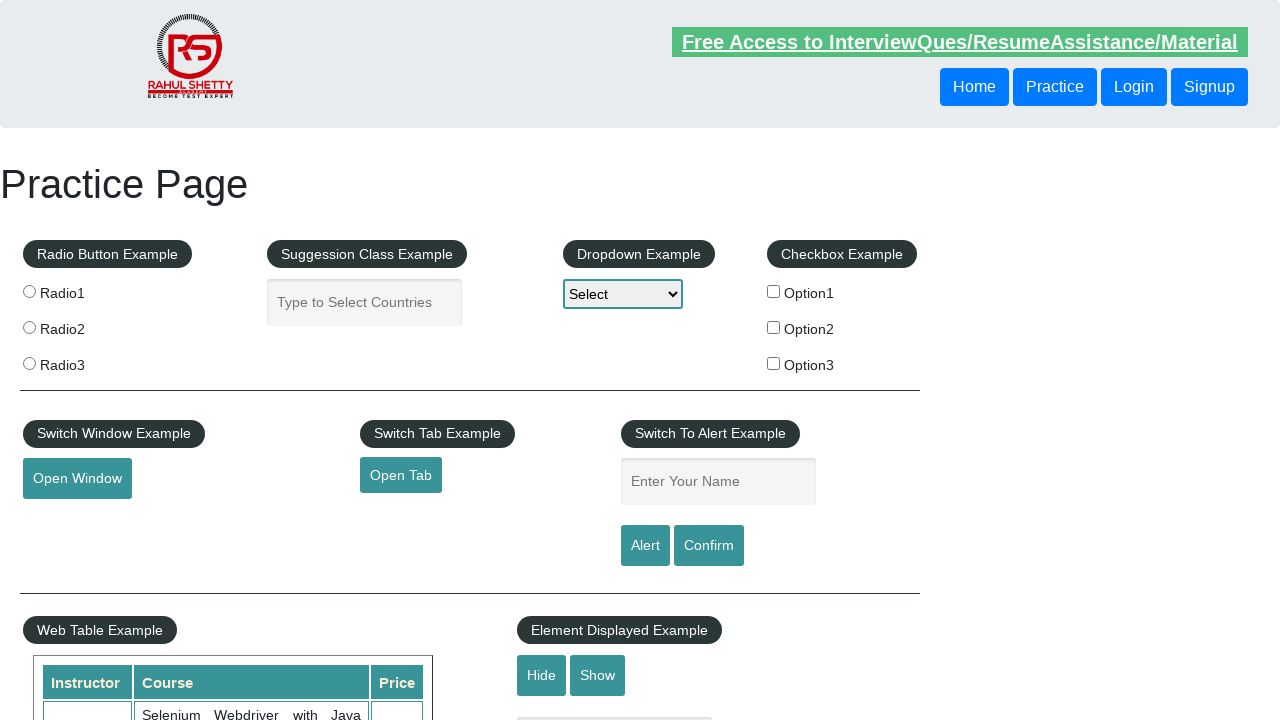

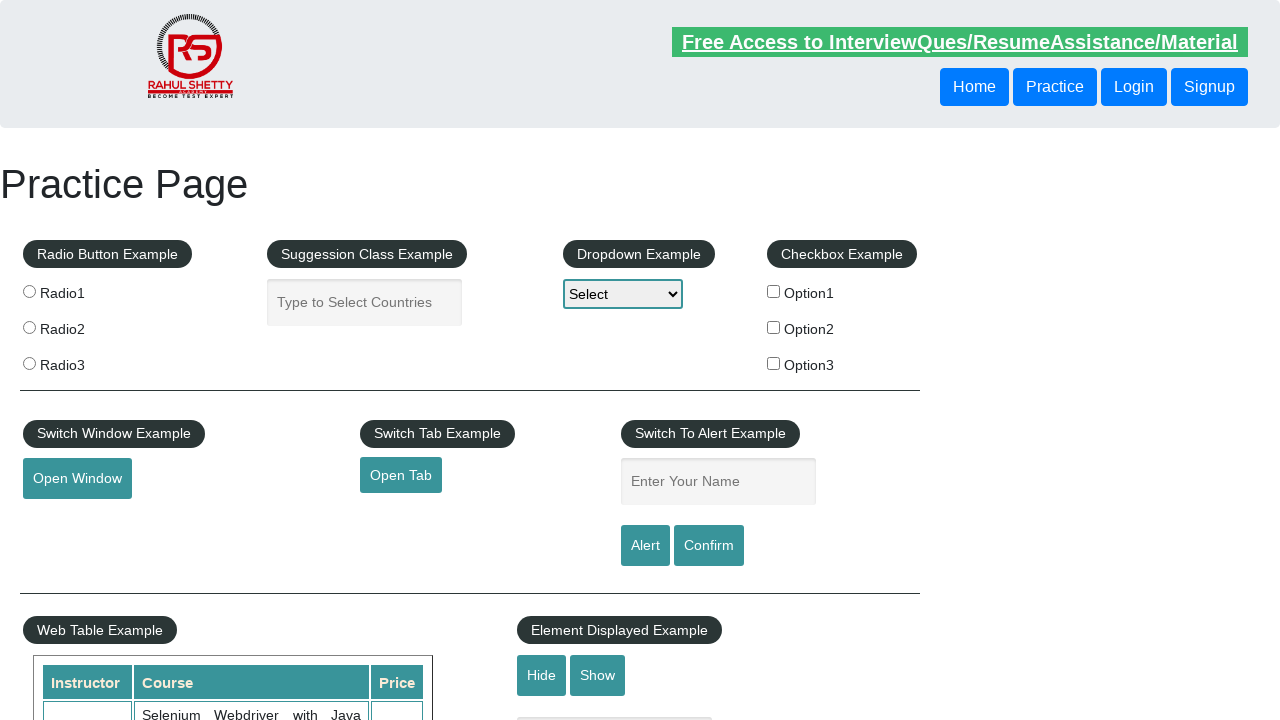